Clicks on the "Broken?" link to test if it leads to a broken page

Starting URL: https://www.leafground.com/link.xhtml

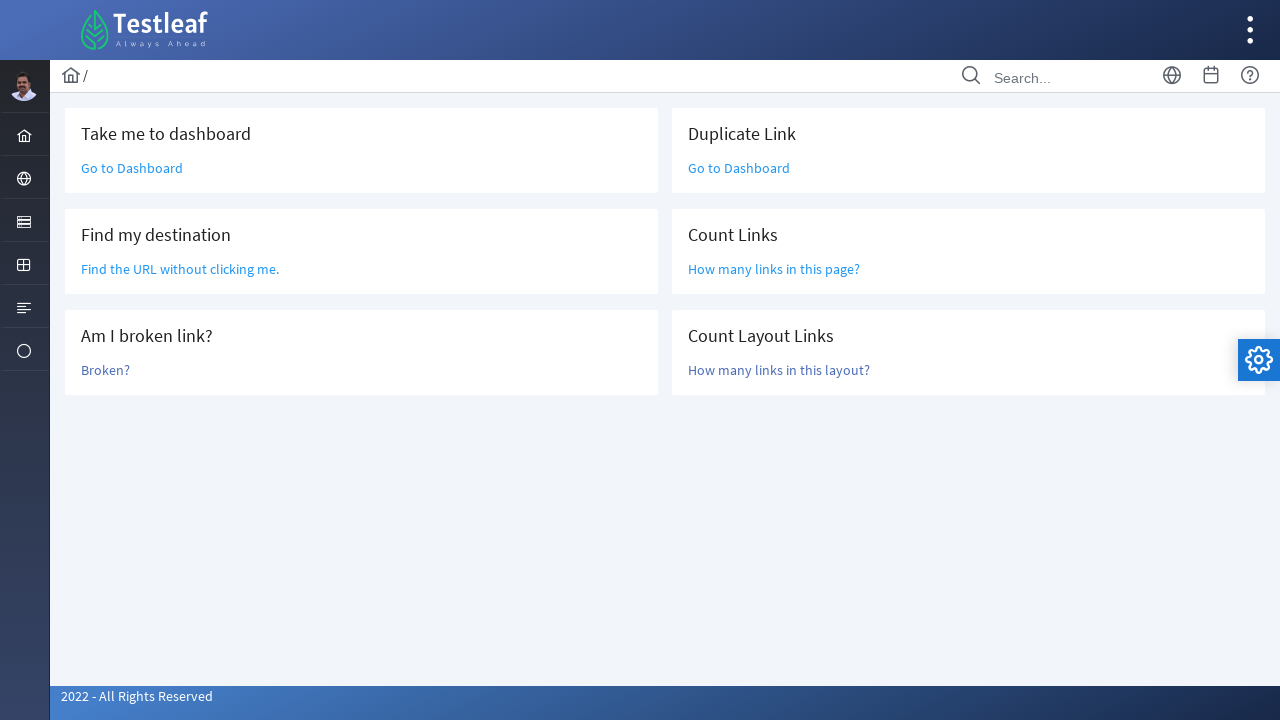

Navigated to link test page
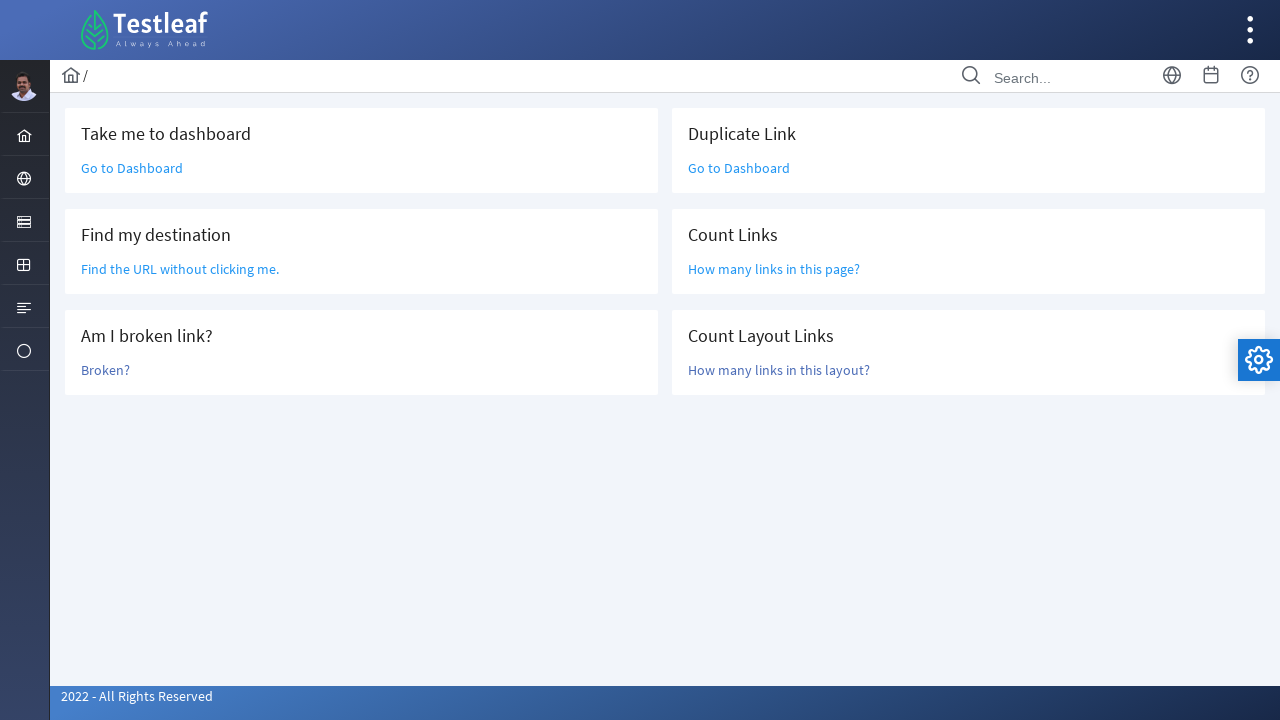

Clicked on the 'Broken?' link to test if it leads to a broken page at (106, 370) on text=Broken?
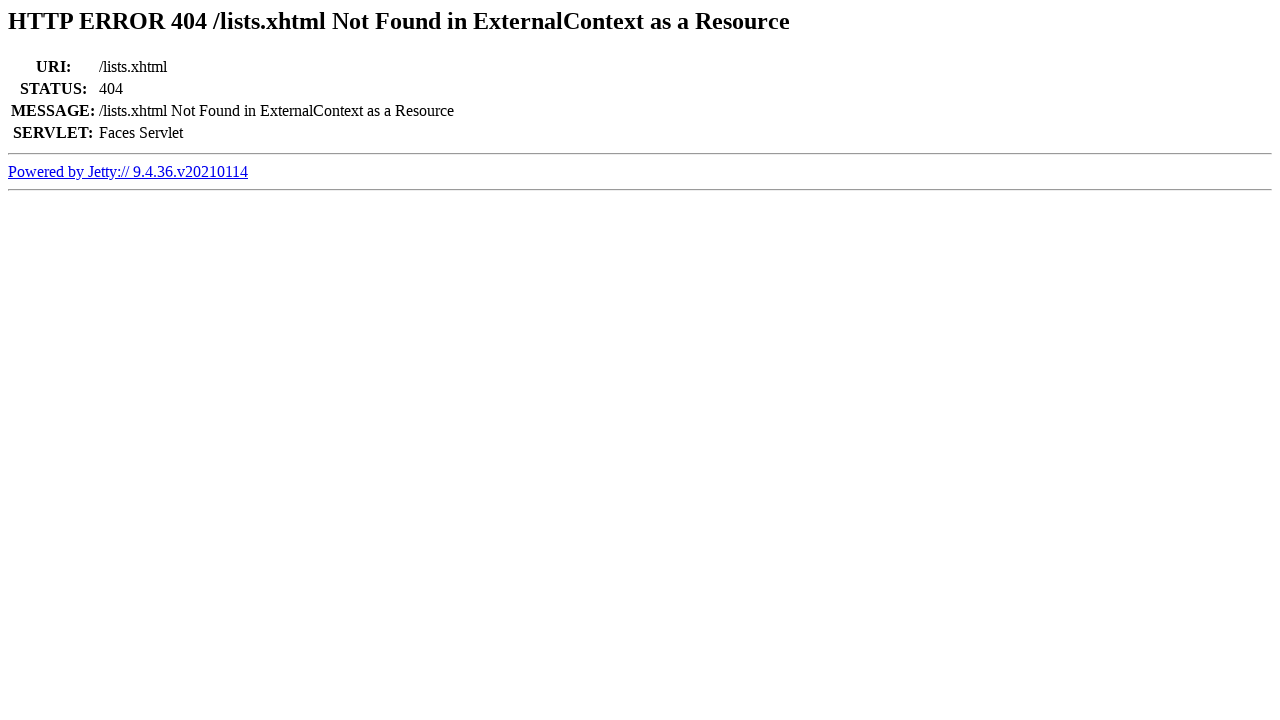

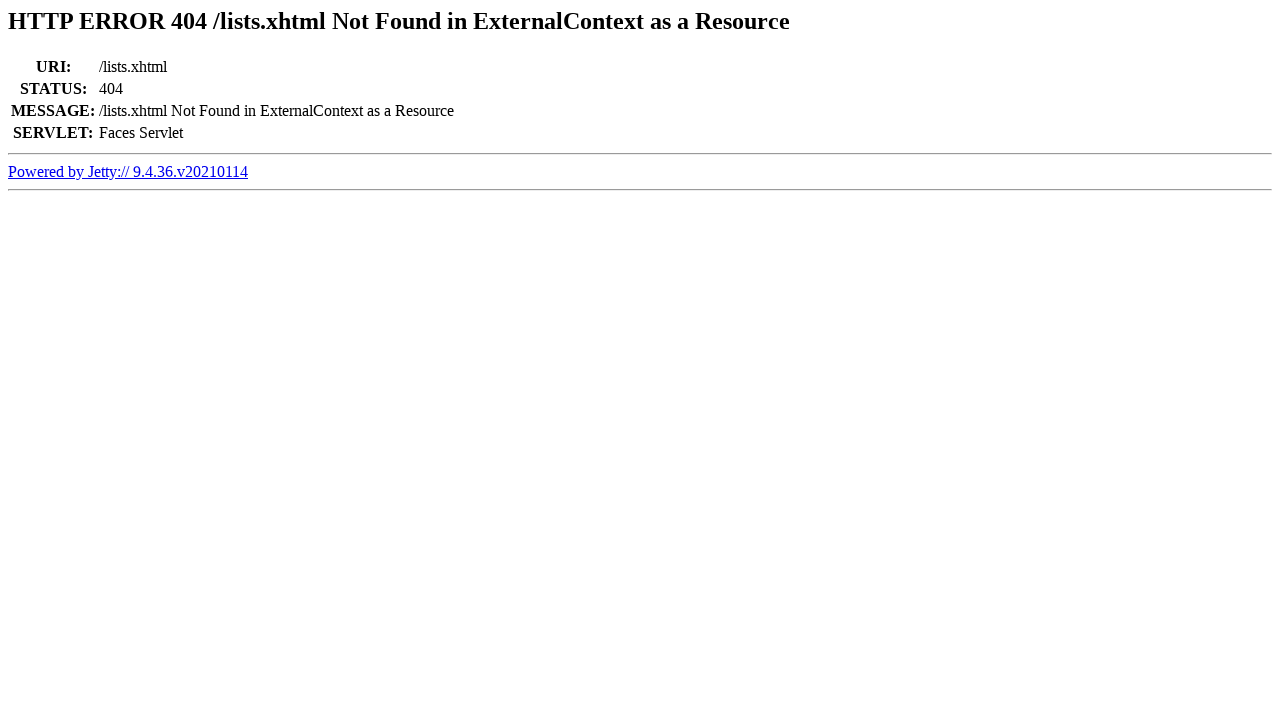